Tests product overlay appears on hover showing price, product name and add to cart button

Starting URL: https://www.automationexercise.com

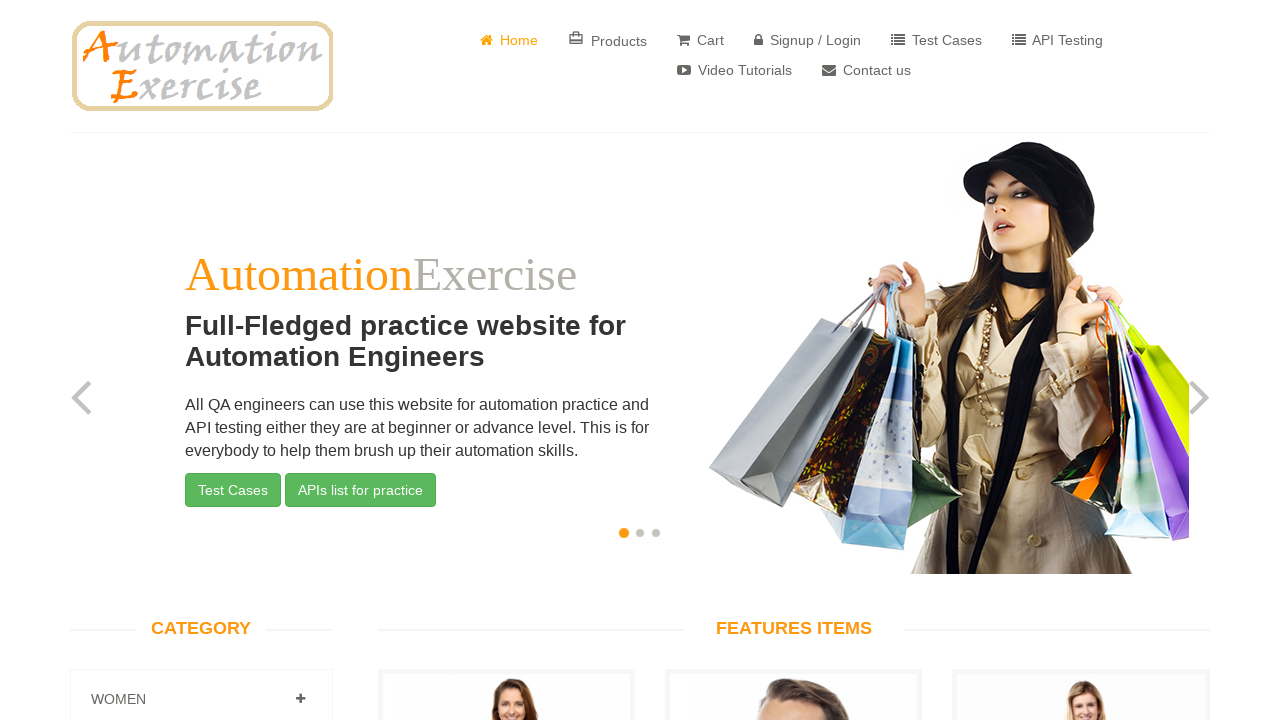

Hovered over first product card at (506, 510) on .product-image-wrapper >> nth=0
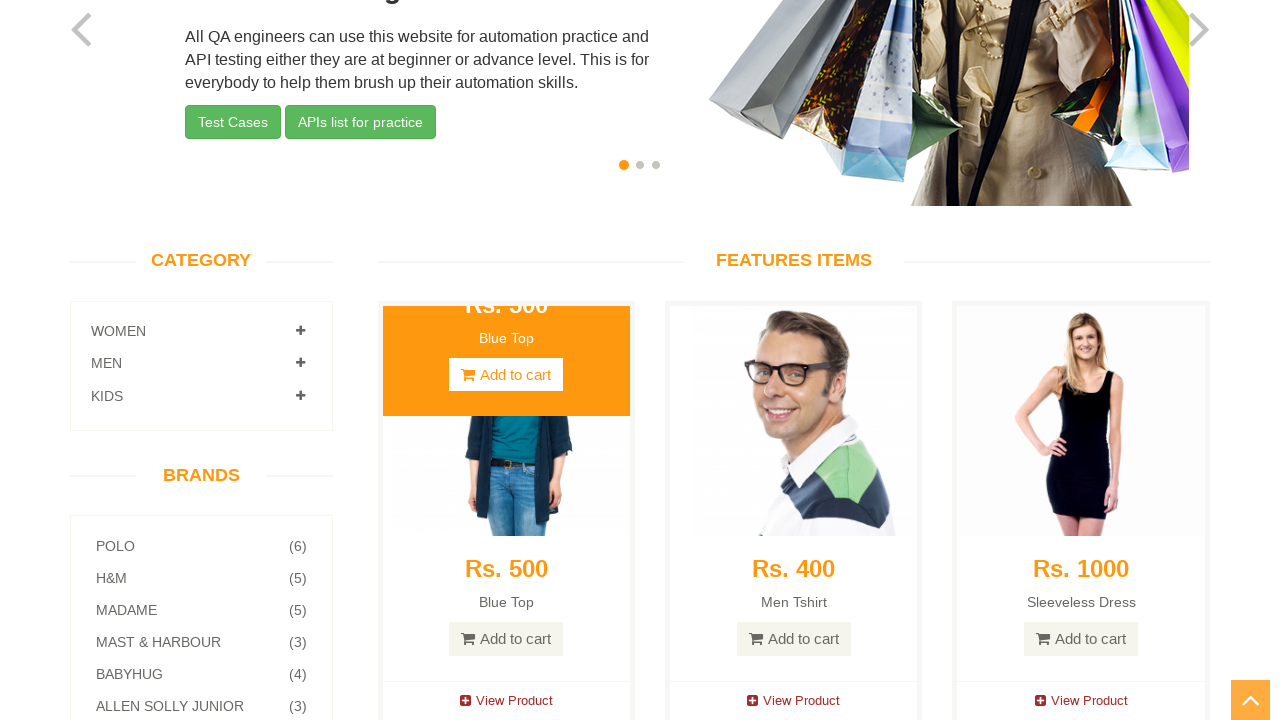

Verified price 'Rs. 500' is visible in overlay
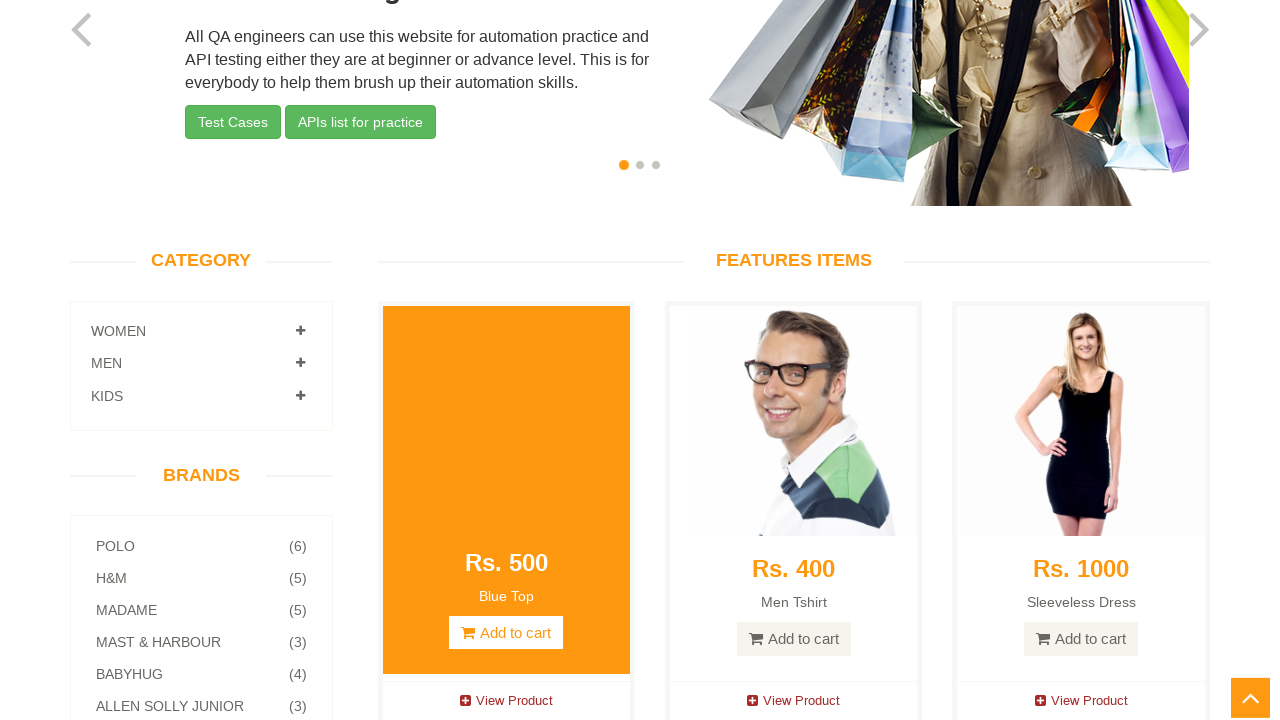

Verified product name 'Blue Top' is visible in overlay
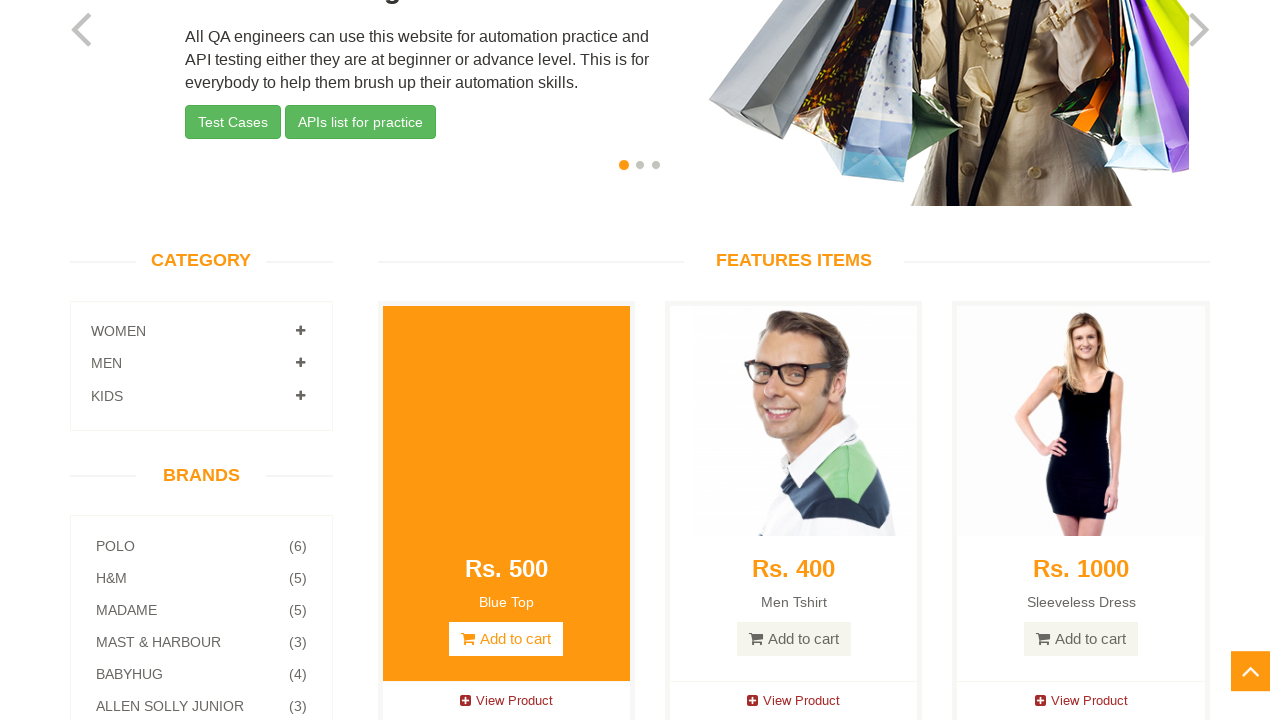

Verified add to cart button is visible in overlay
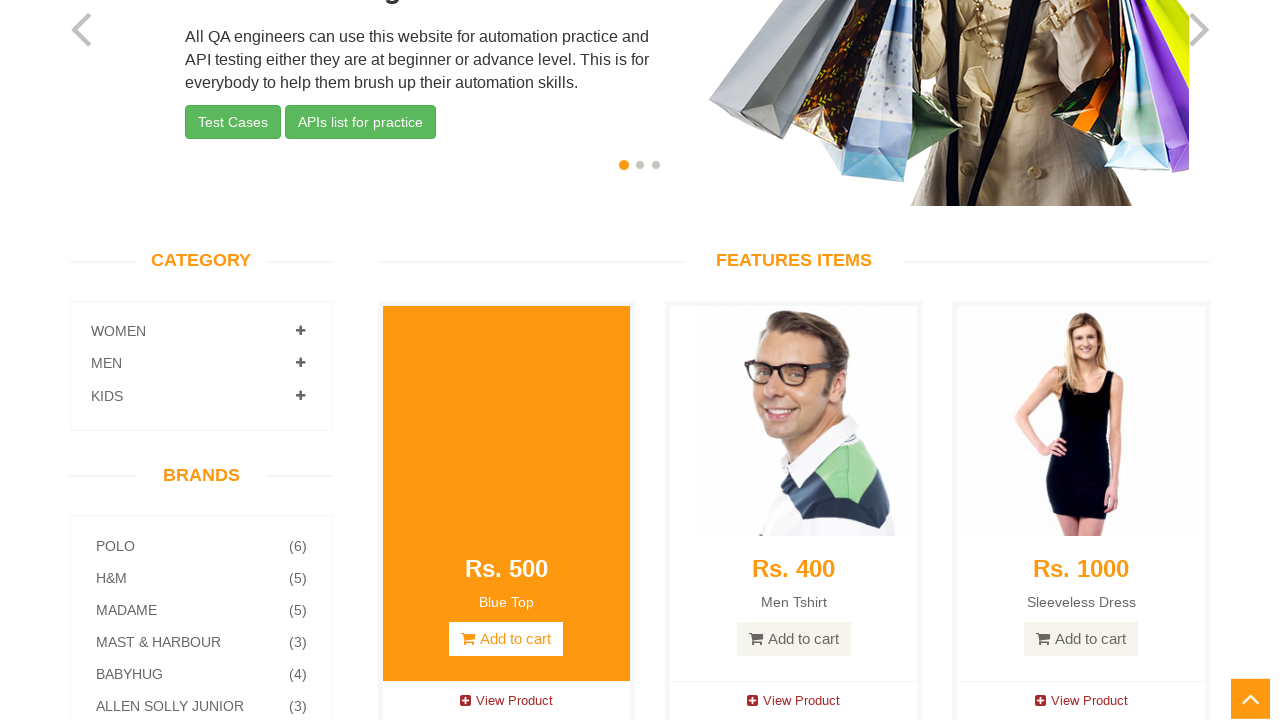

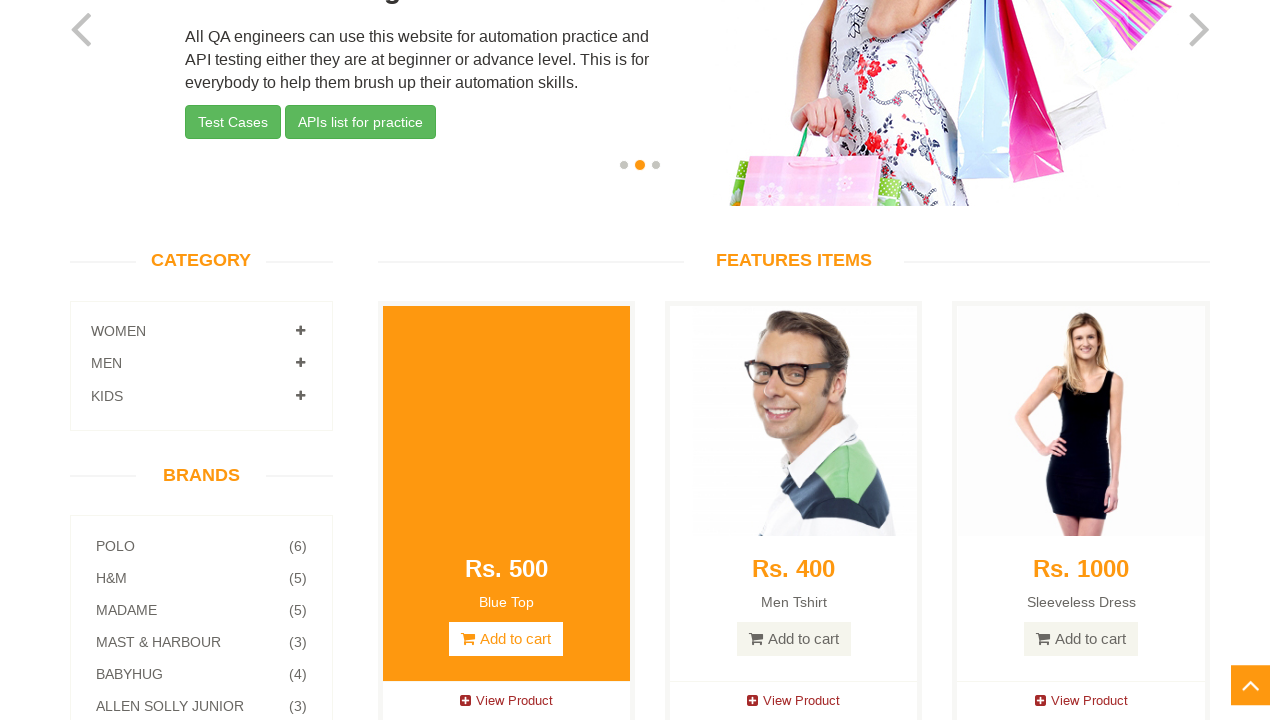